Tests double-click functionality by navigating to the Buttons page and performing a double-click action

Starting URL: https://demoqa.com/

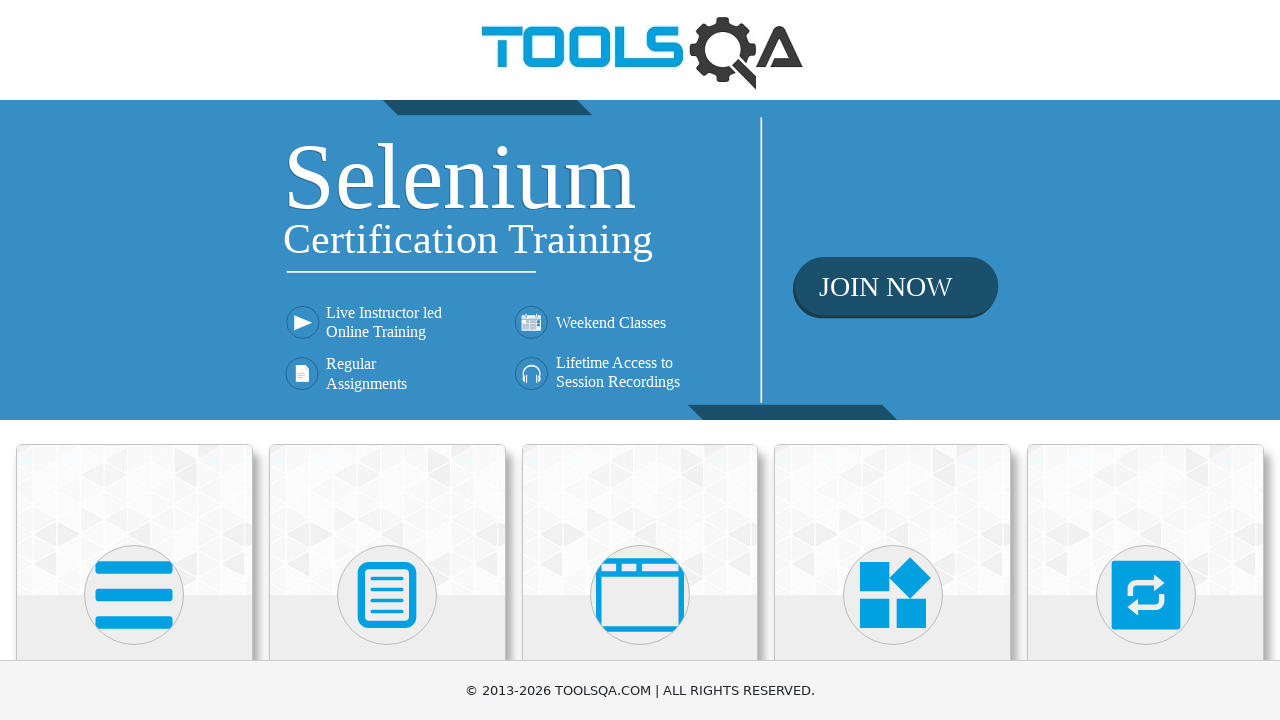

Clicked on Elements section avatar at (134, 595) on .avatar.mx-auto.white
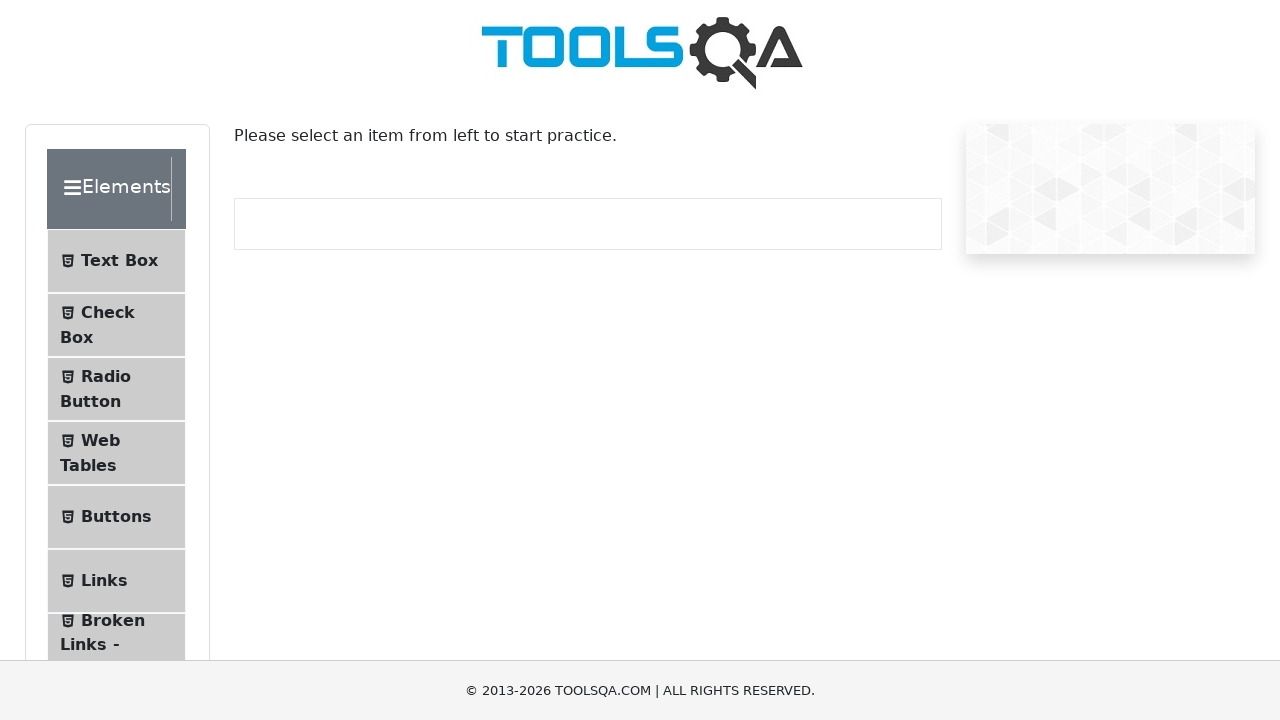

Clicked on Buttons menu item at (116, 517) on xpath=//span[text()='Buttons']
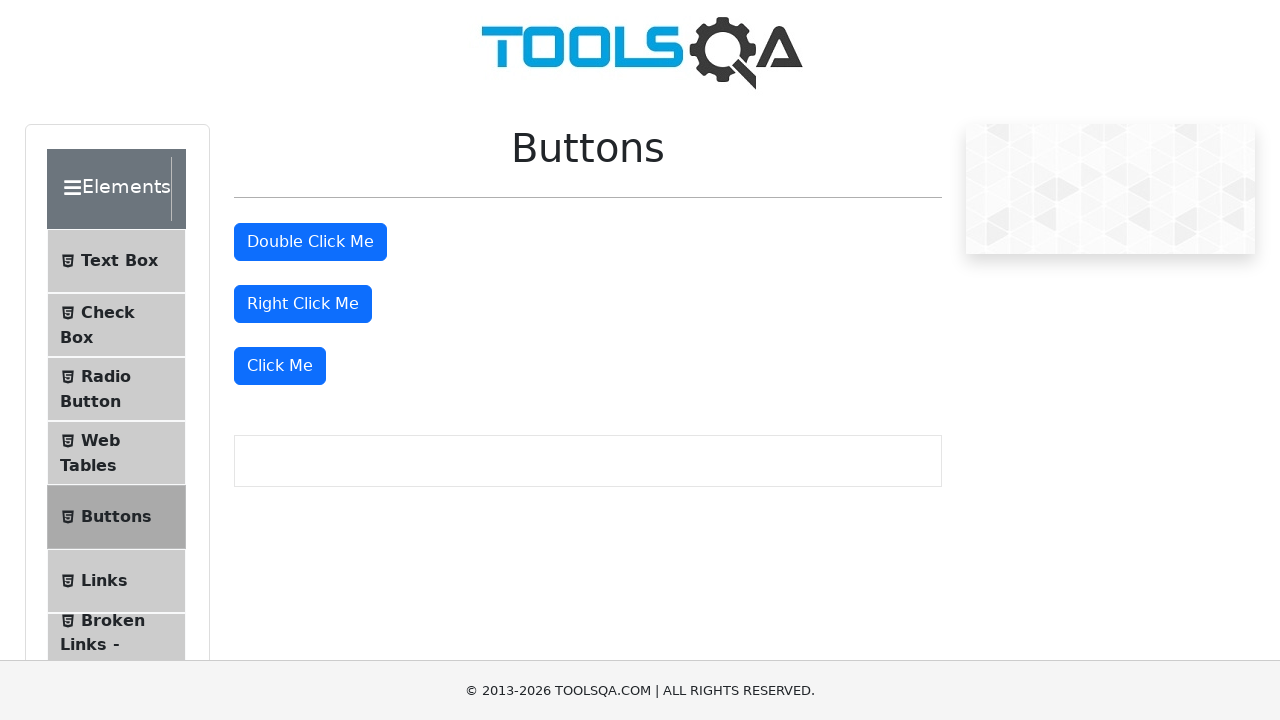

Double-clicked the 'Double Click Me' button at (310, 242) on xpath=//button[text()='Double Click Me']
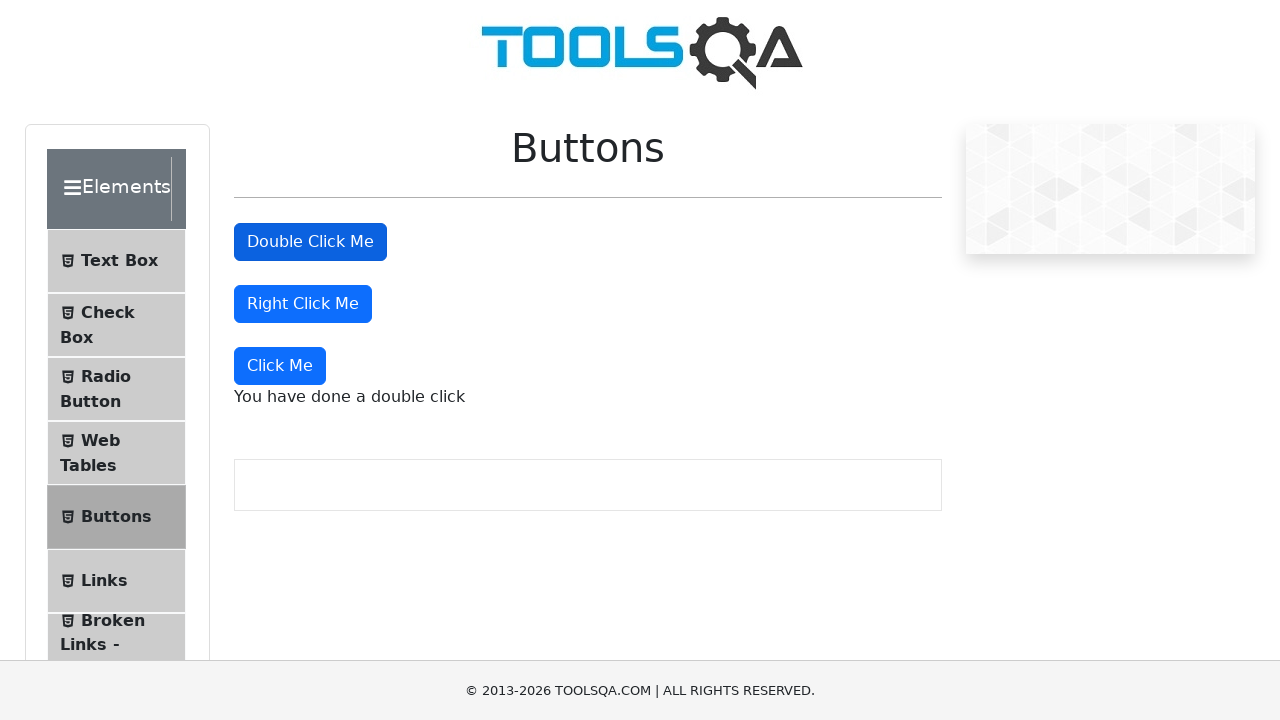

Double-click confirmation message appeared
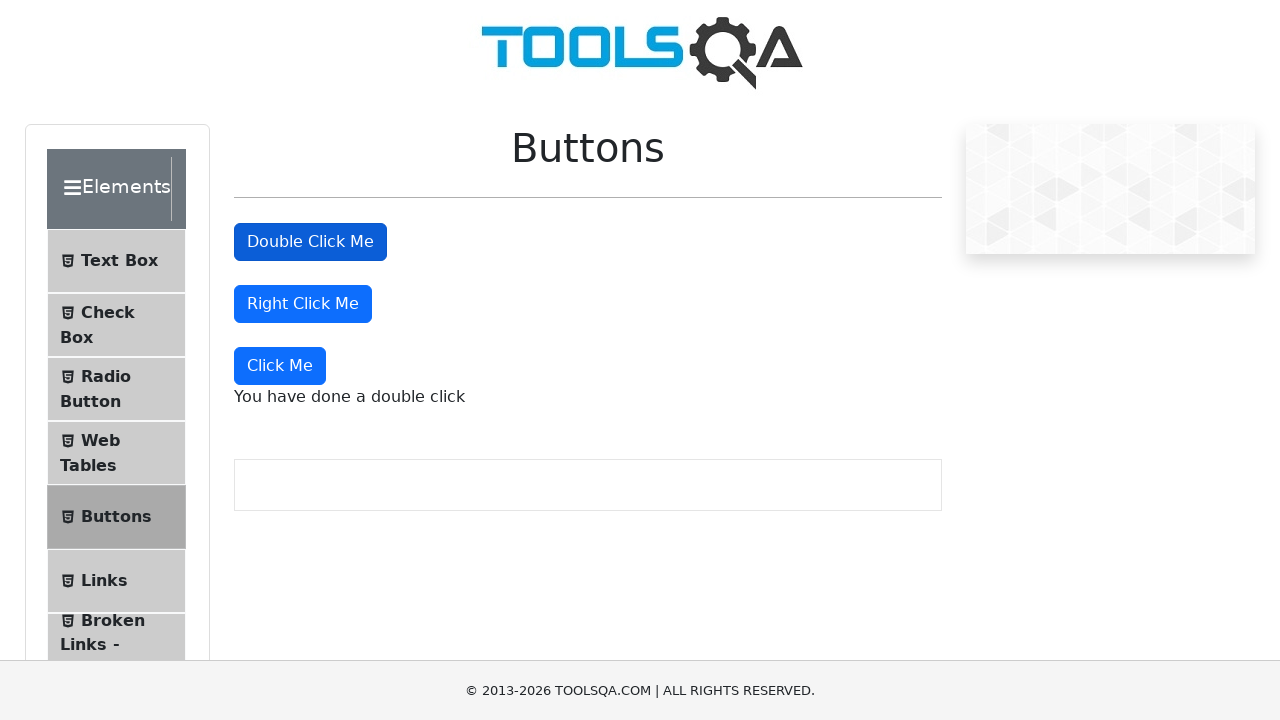

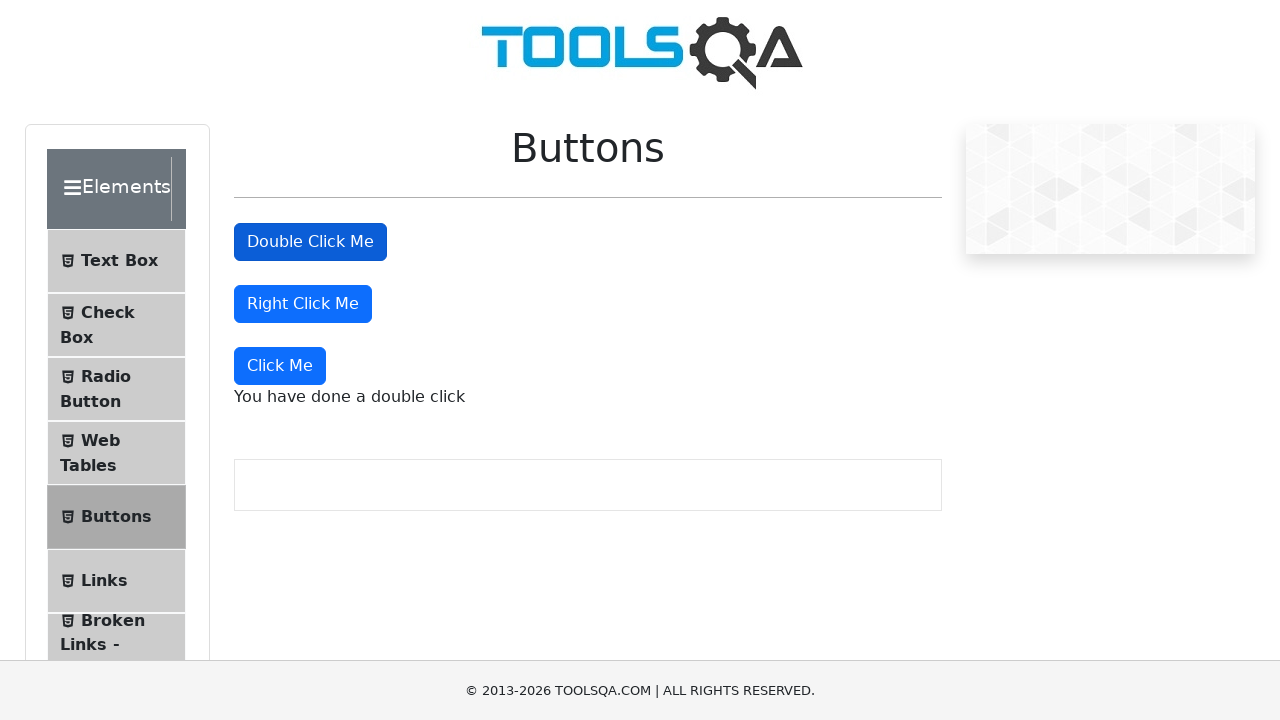